Navigates through Hyundai Czech Republic website, visiting the home page, models page, and Bayon configurator page.

Starting URL: https://www.hyundai.com/cz/cz.html

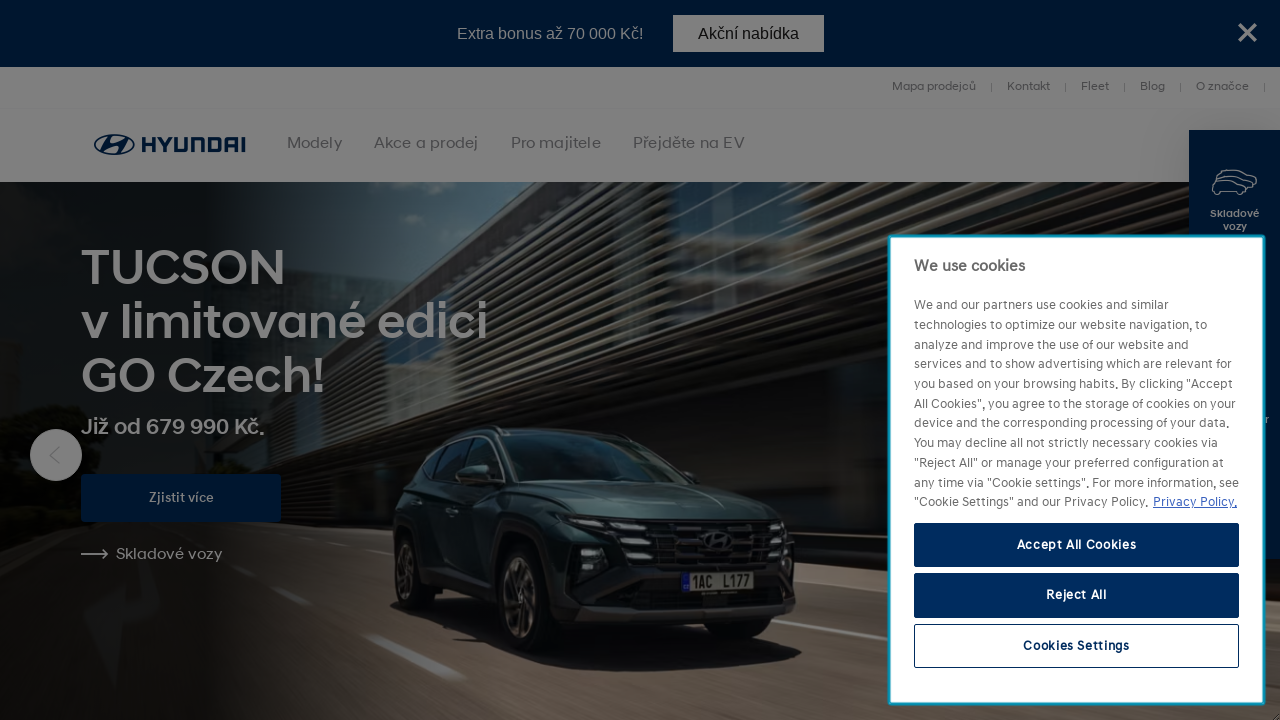

Navigated to Hyundai Czech Republic models page
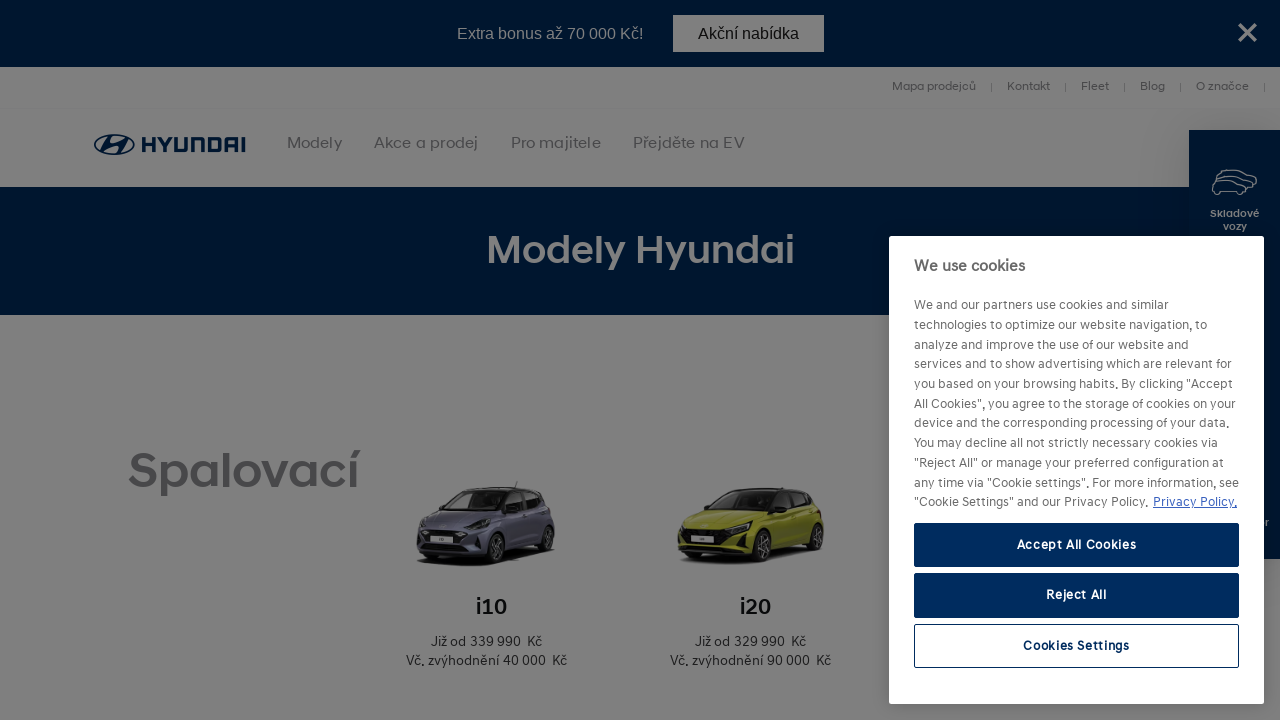

Navigated to Bayon configurator page
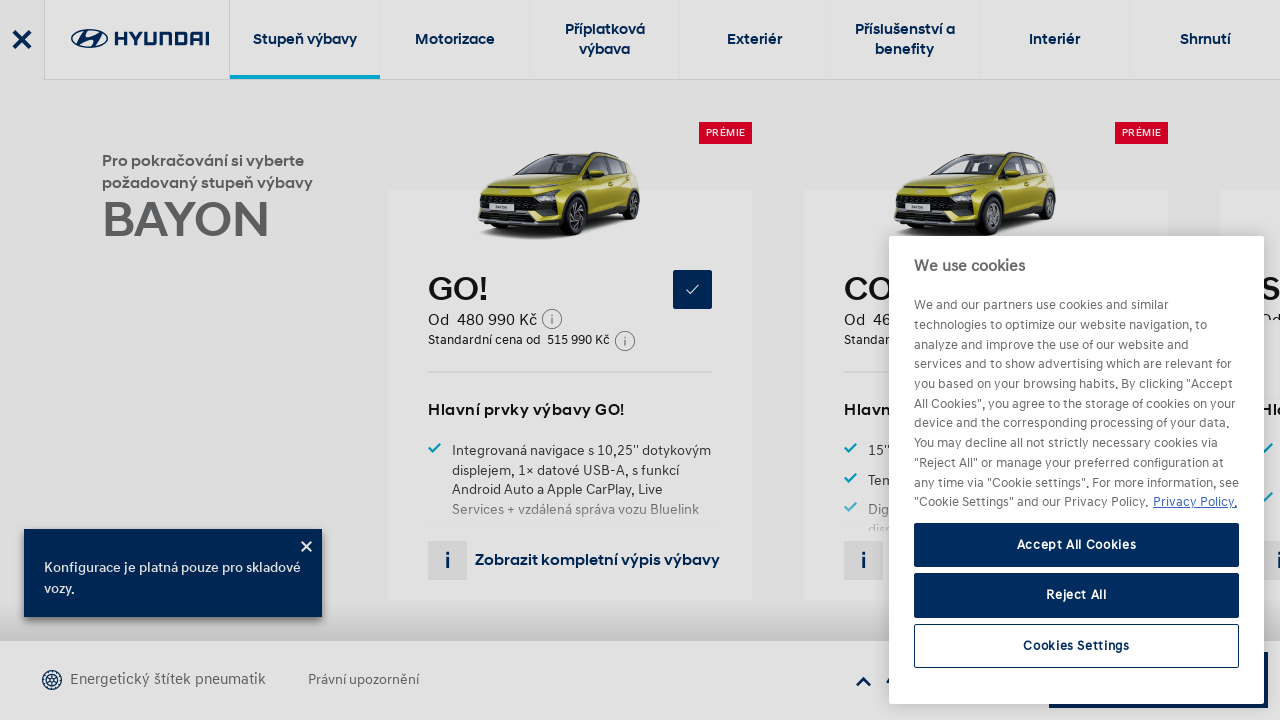

Configurator page loaded completely (networkidle)
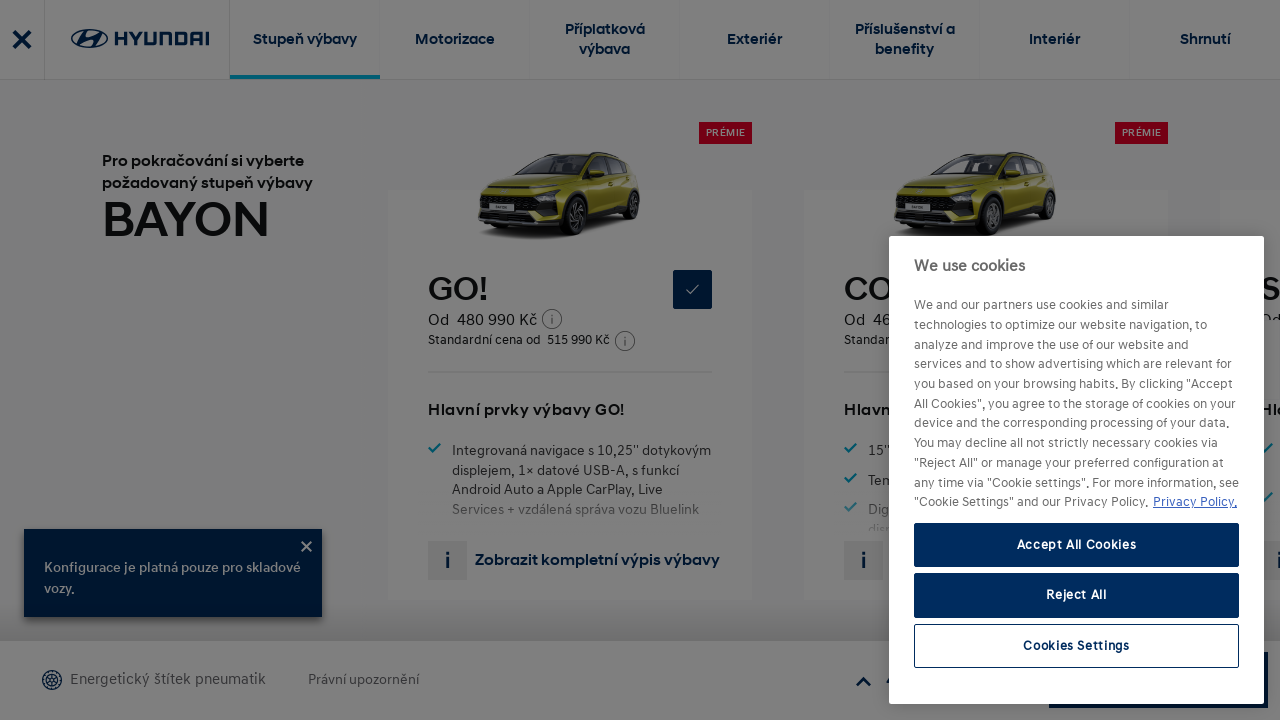

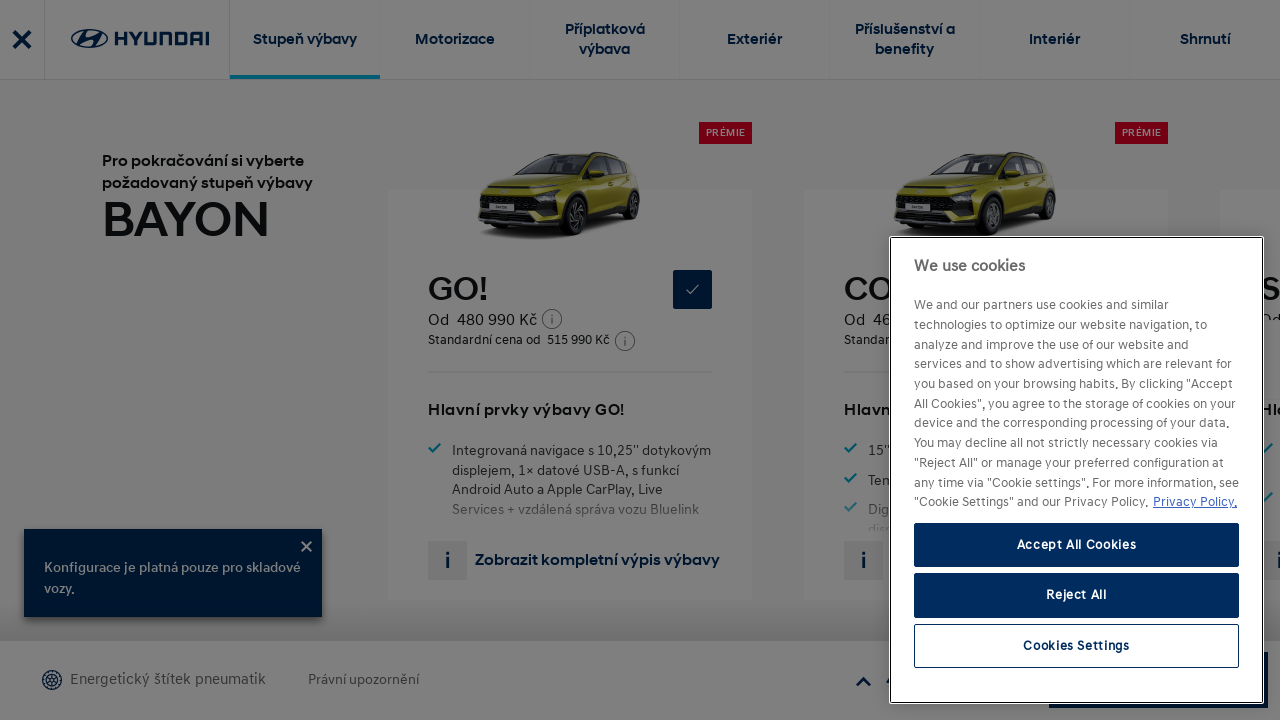